Tests child window handling by clicking a button to open a new window, switching to the child window, and verifying the heading text is displayed.

Starting URL: https://demoqa.com/browser-windows

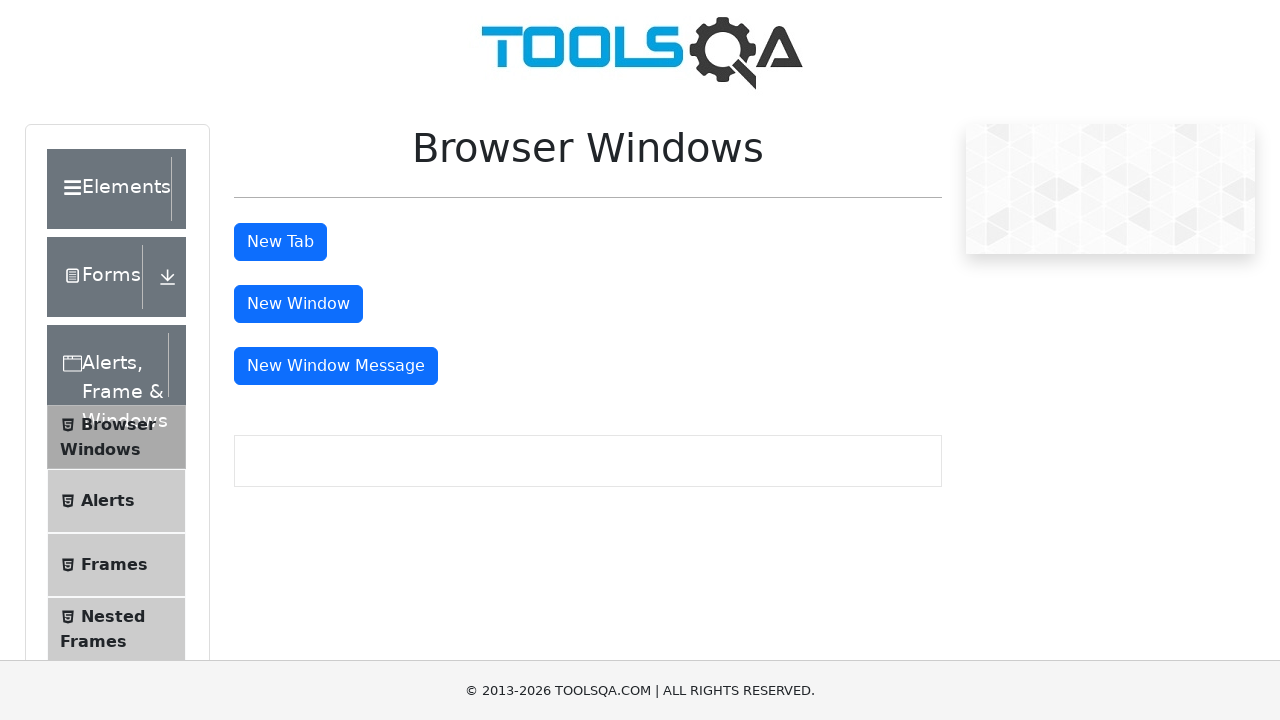

Clicked button to open child window at (298, 304) on #windowButton
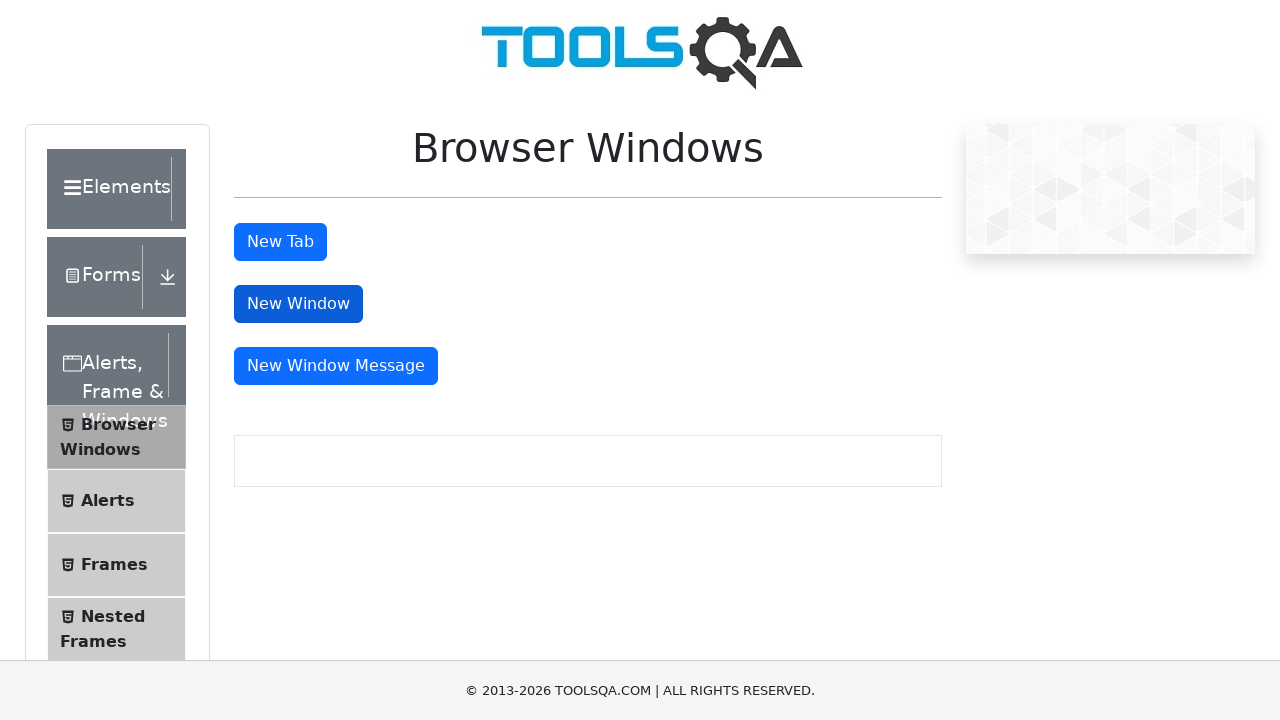

Child window opened and captured
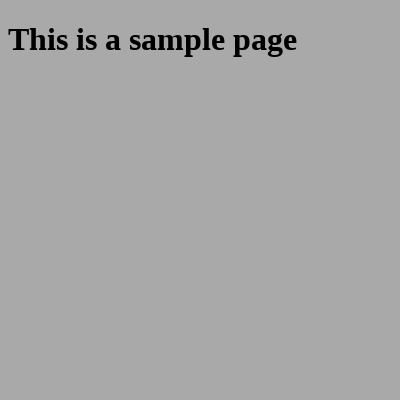

Child window page fully loaded
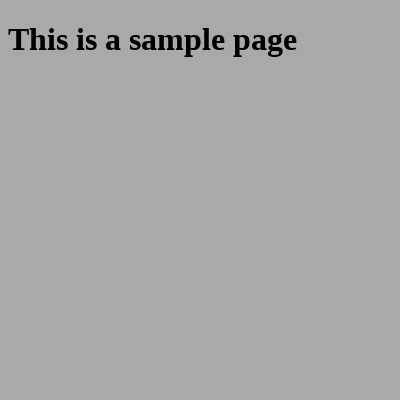

Located sample heading element in child window
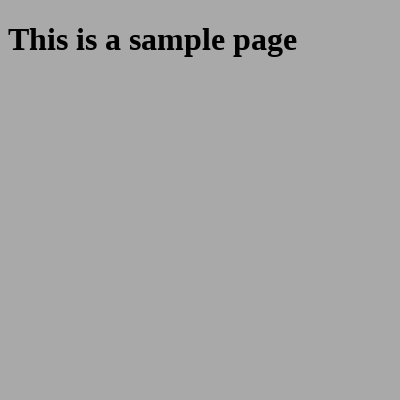

Verified heading text is 'This is a sample page'
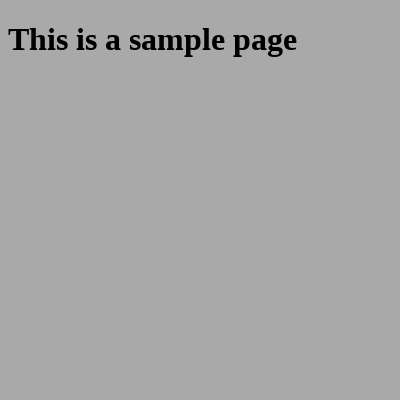

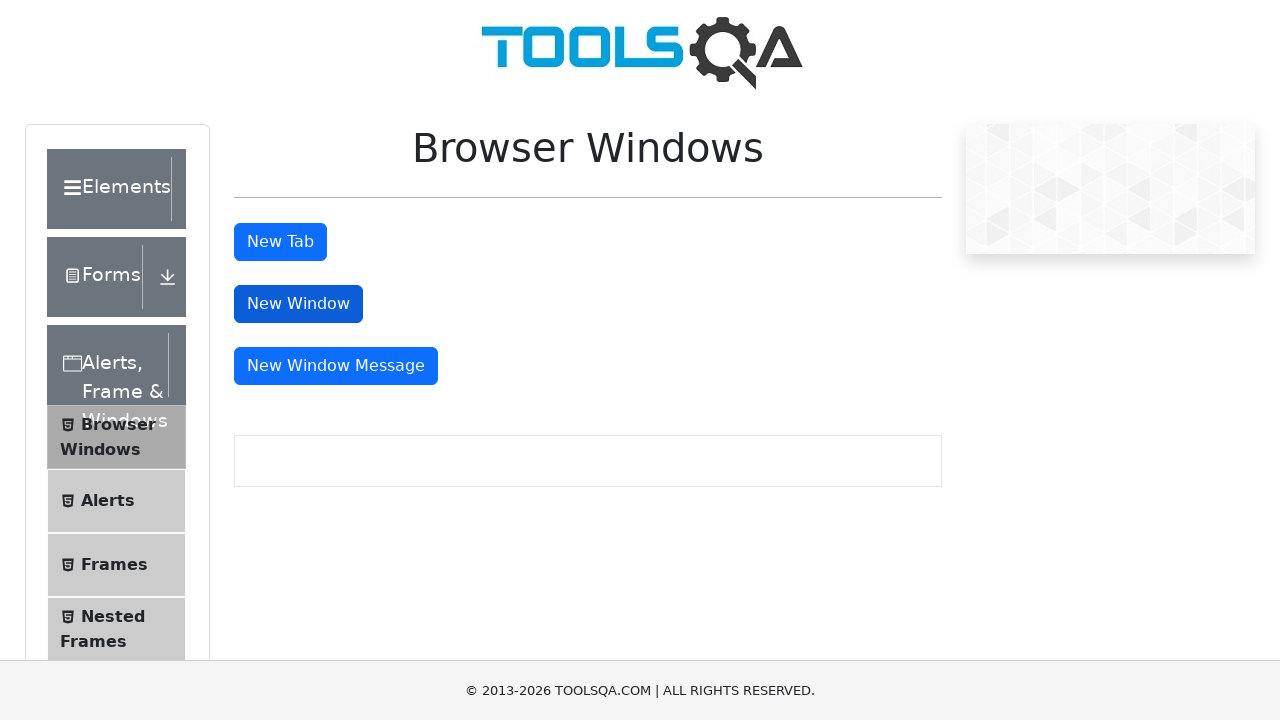